Tests e-commerce cart and checkout flow by adding an item to cart, applying a promo code, and completing the checkout process with country selection

Starting URL: https://rahulshettyacademy.com/seleniumPractise/#/

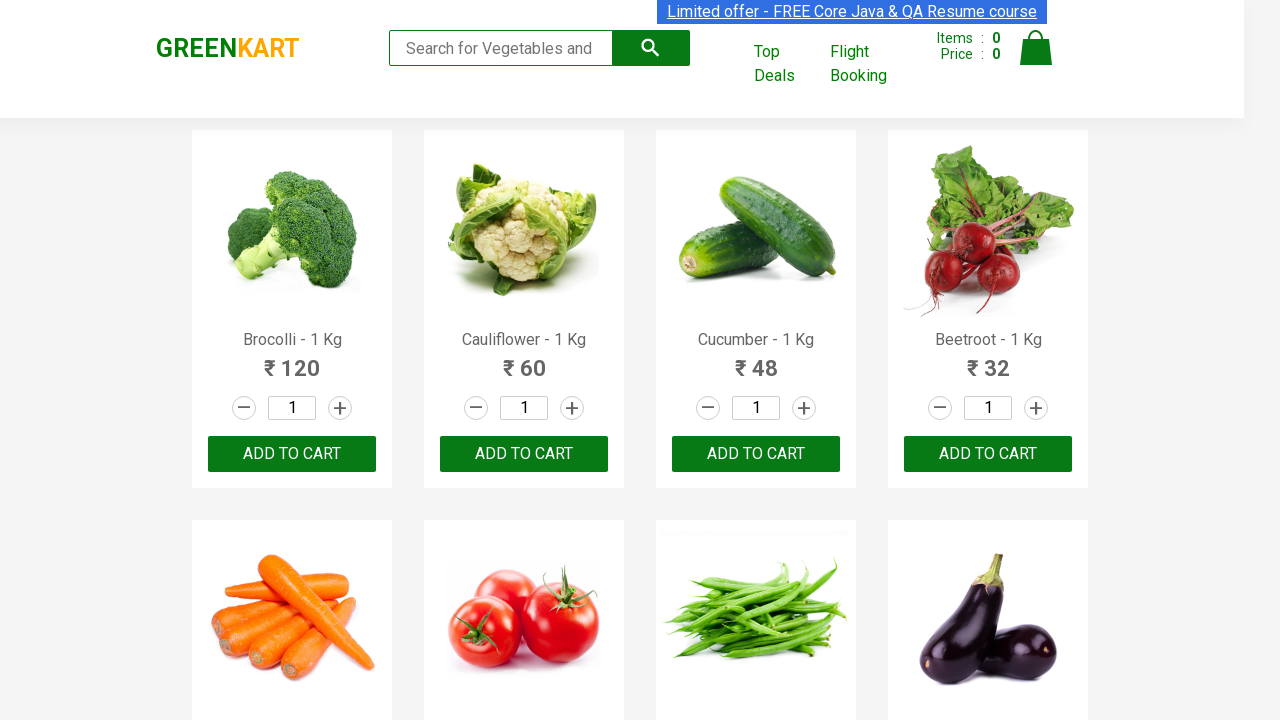

Clicked 'Add to Cart' button for first product at (292, 454) on xpath=//body[1]/div[1]/div[1]/div[1]/div[1]/div[1]/div[3]/button[1]
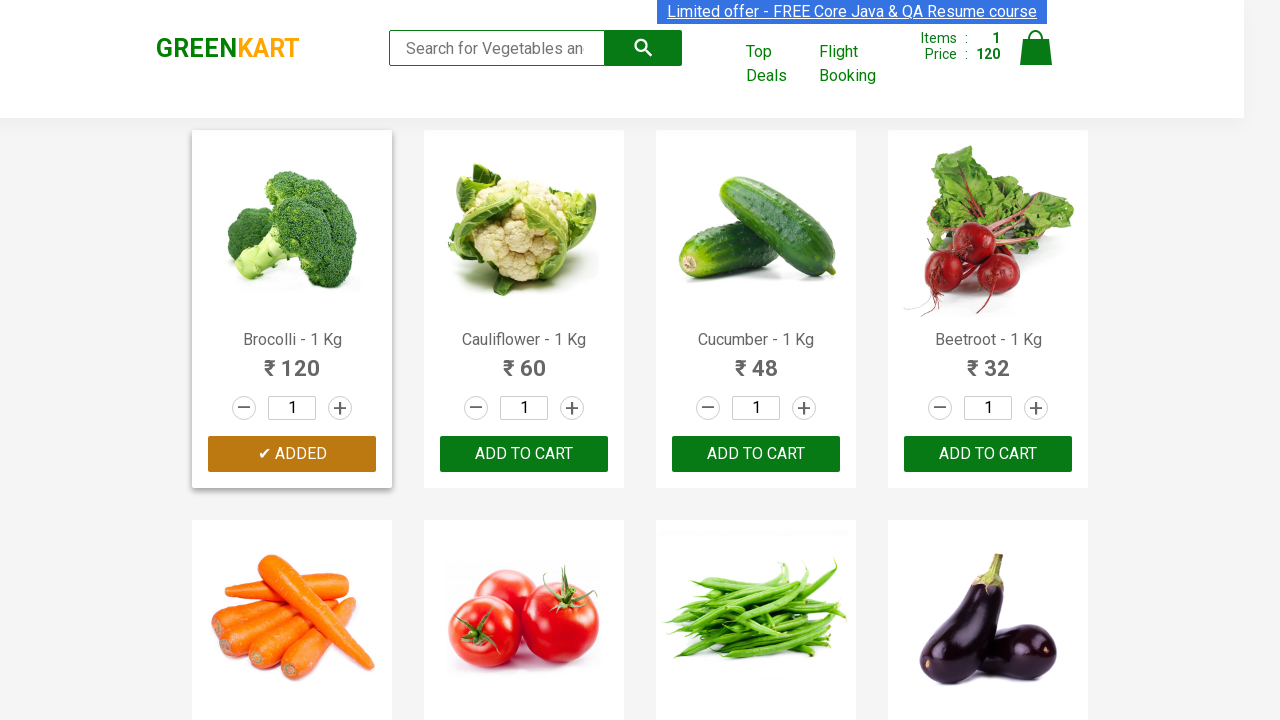

Clicked cart icon to view cart at (1036, 48) on img[alt='Cart']
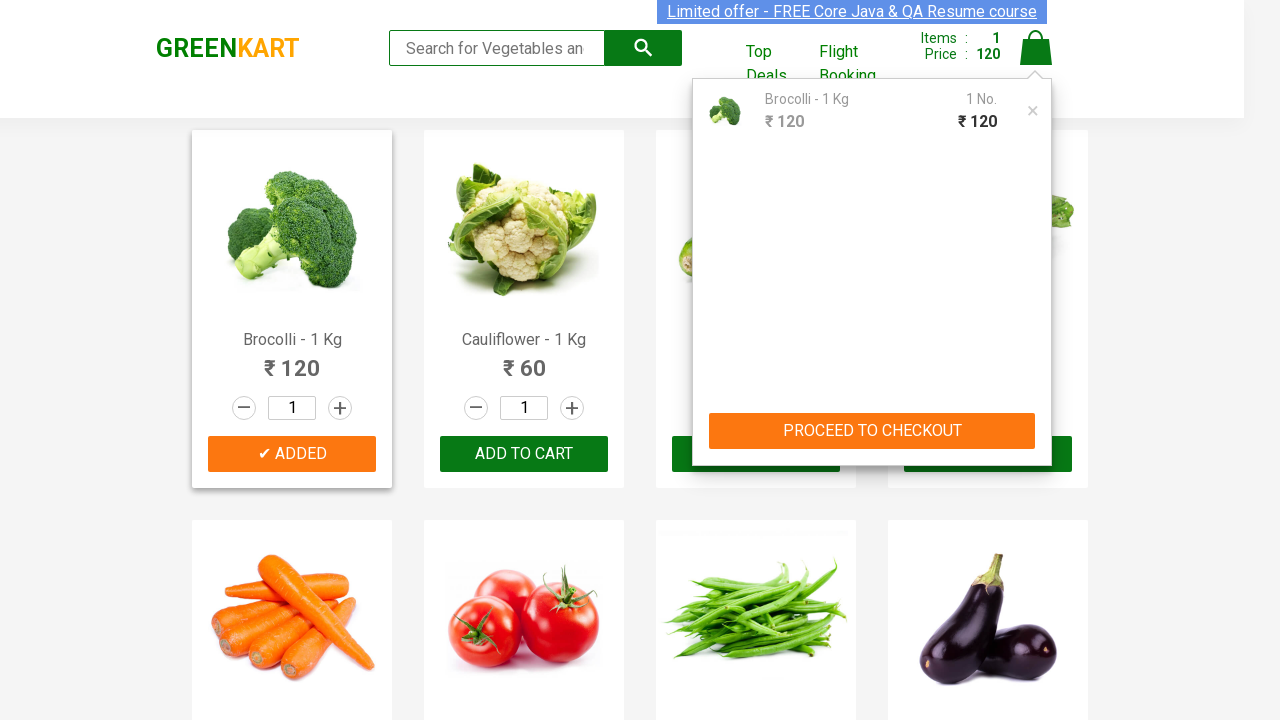

Clicked 'PROCEED TO CHECKOUT' button at (872, 431) on xpath=//button[contains(text(),'PROCEED TO CHECKOUT')]
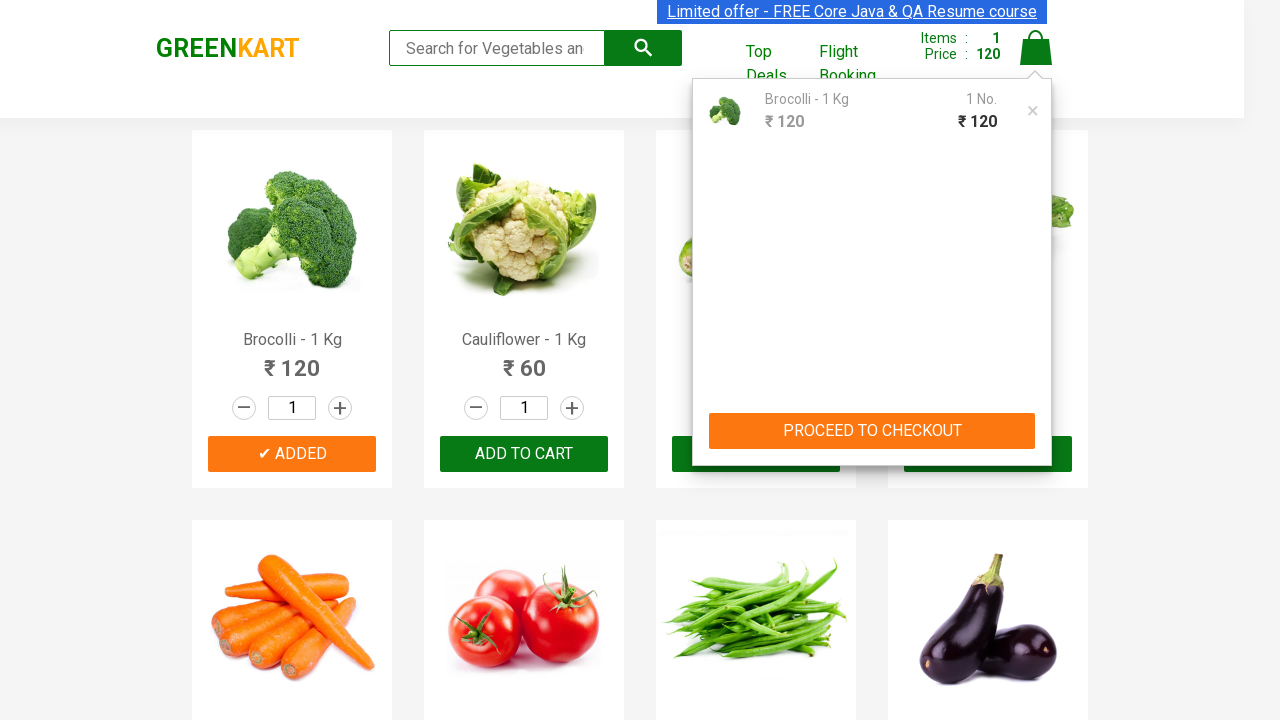

Promo code input field loaded on checkout page
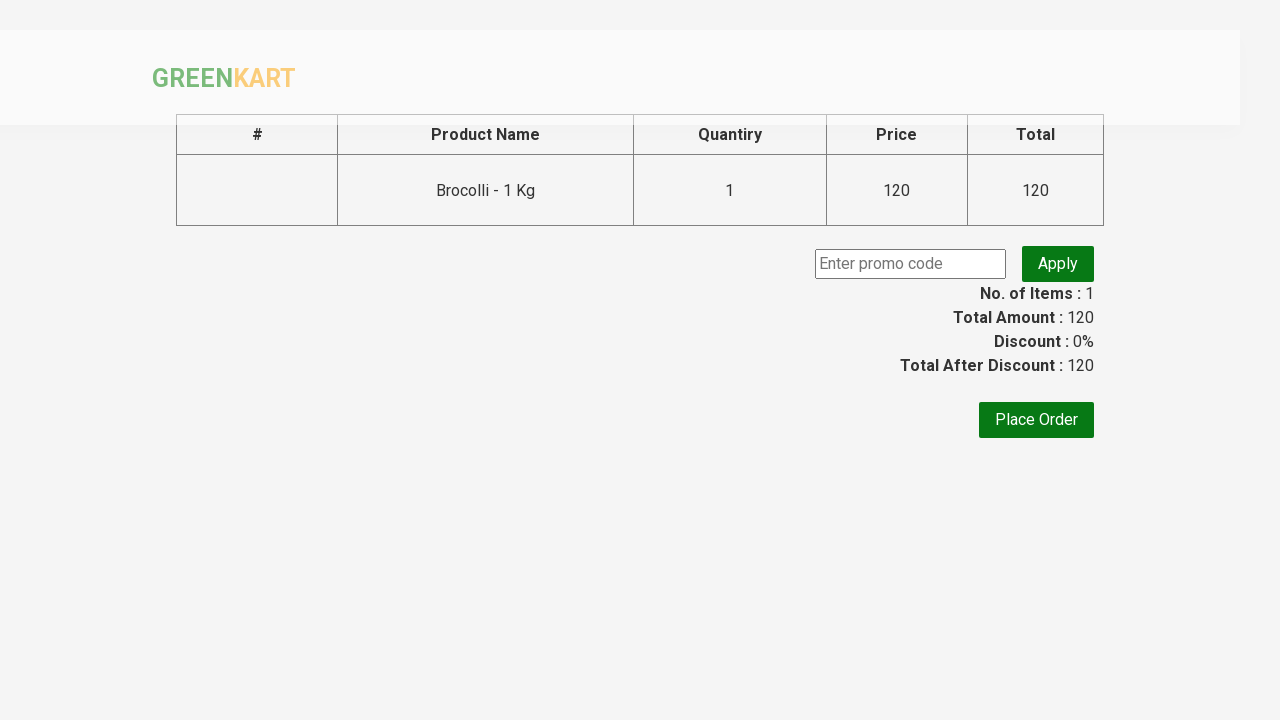

Entered promo code 'abcde' in input field on //*[@id="root"]/div/div/div/div/div/input
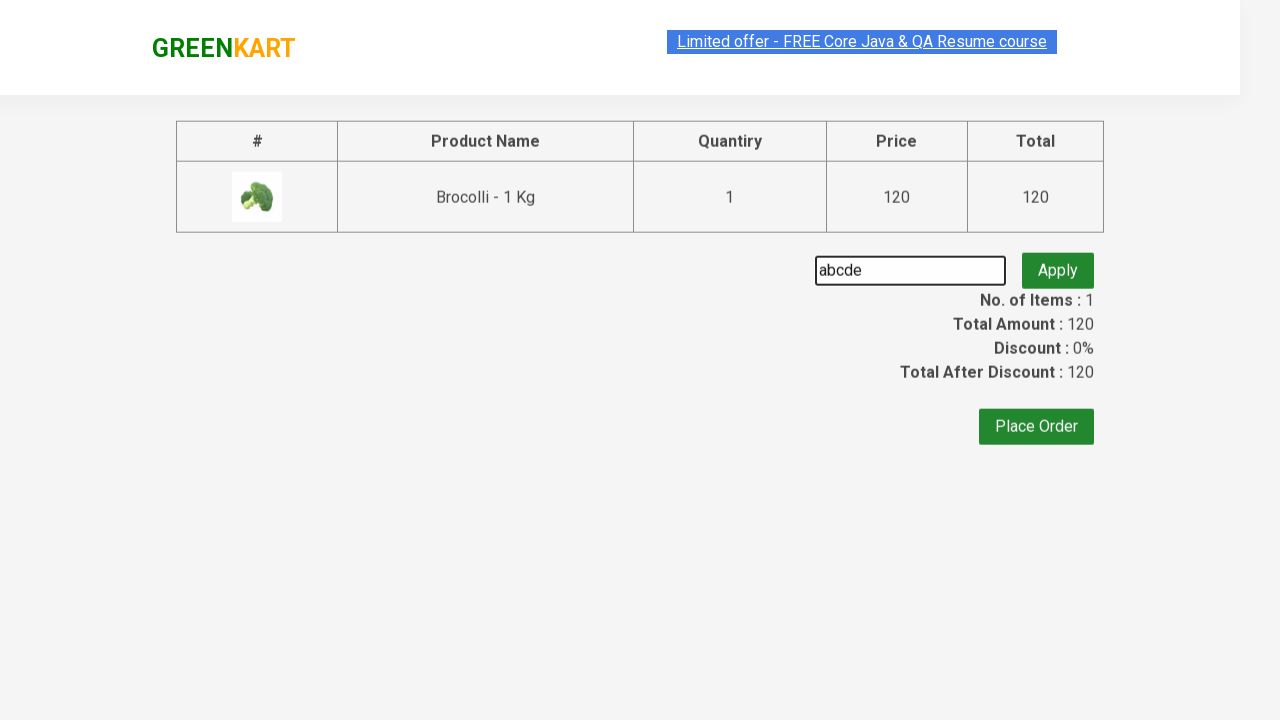

Clicked button to apply promo code at (1058, 264) on button[class='promoBtn']
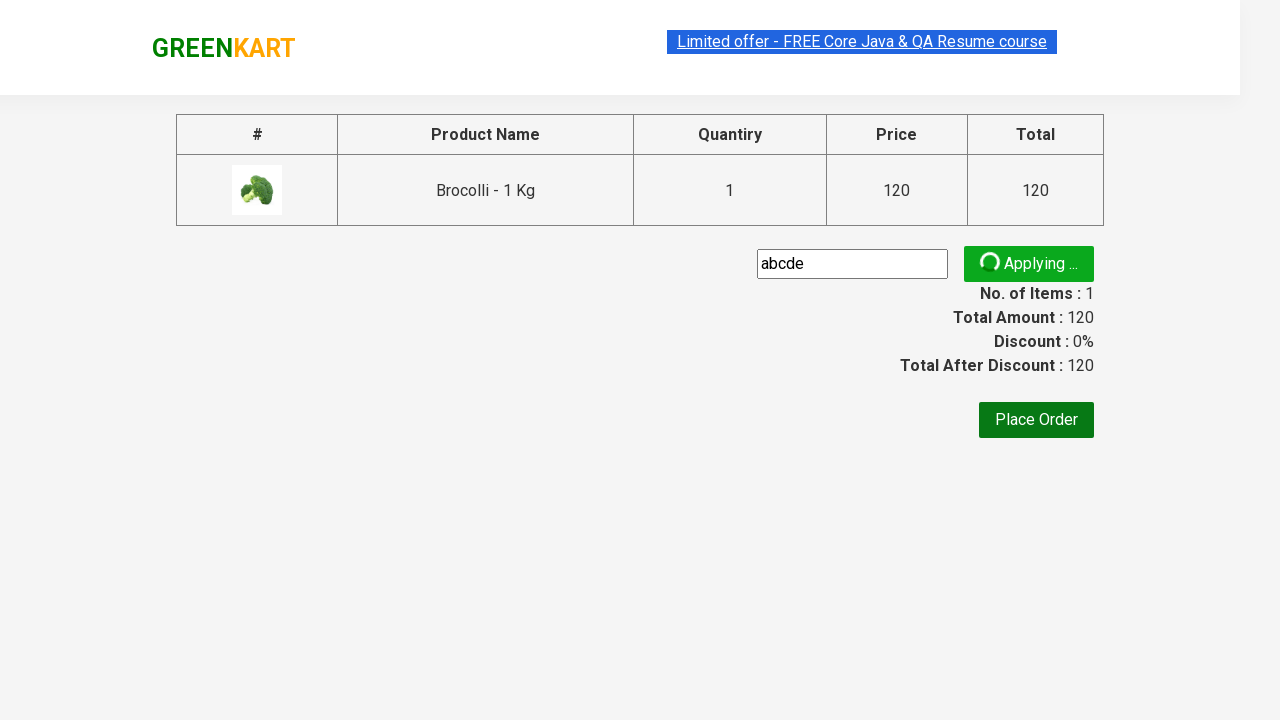

Place order button loaded
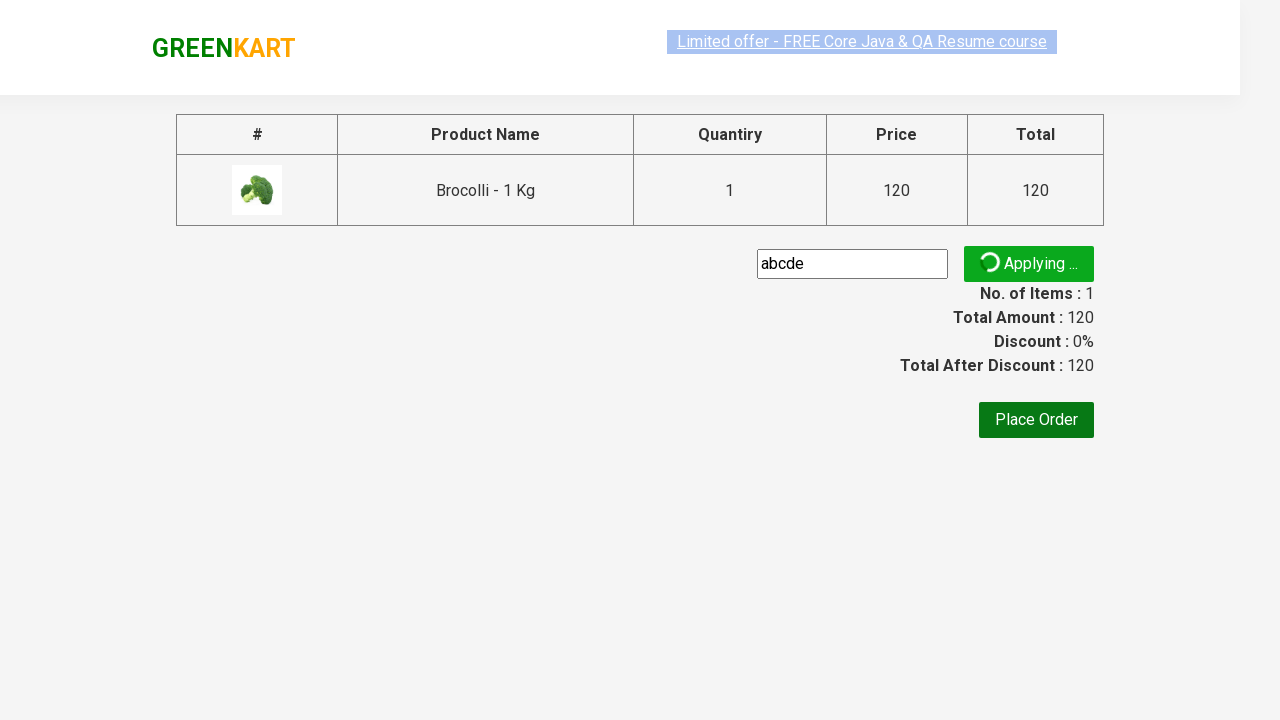

Clicked place order button at (1036, 420) on //*[@id="root"]/div/div/div/div/button
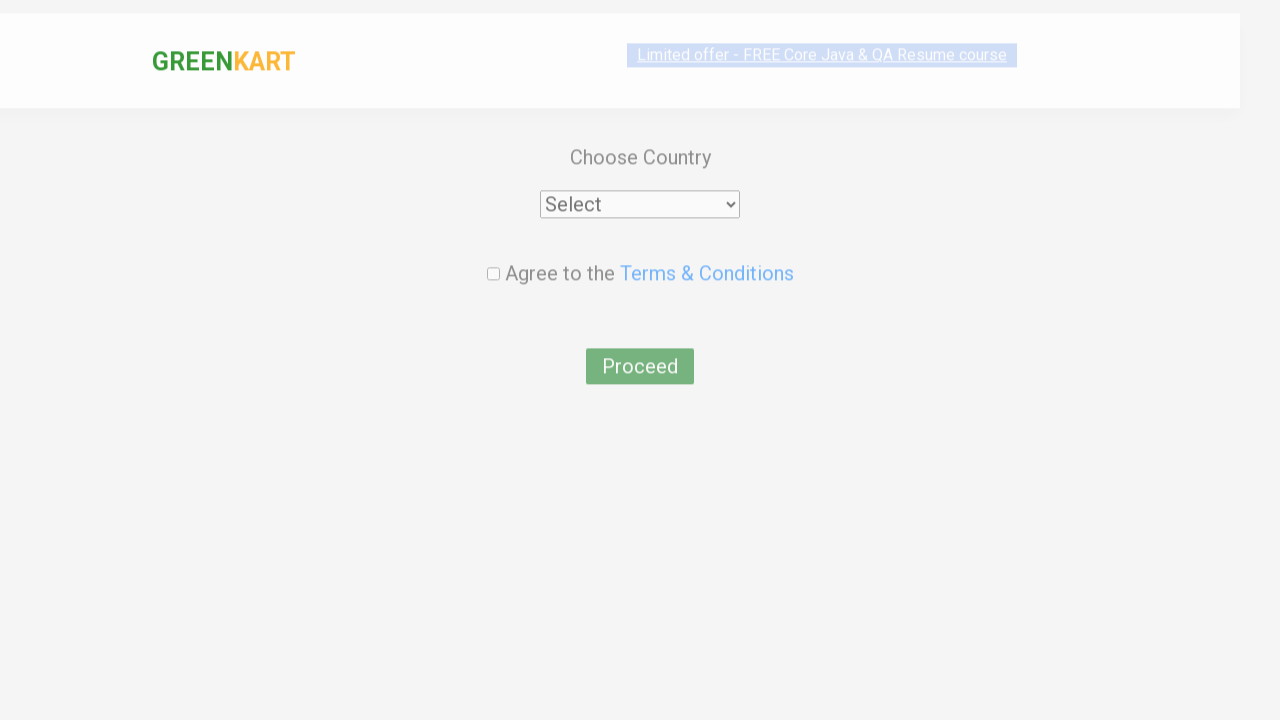

Country dropdown selector loaded
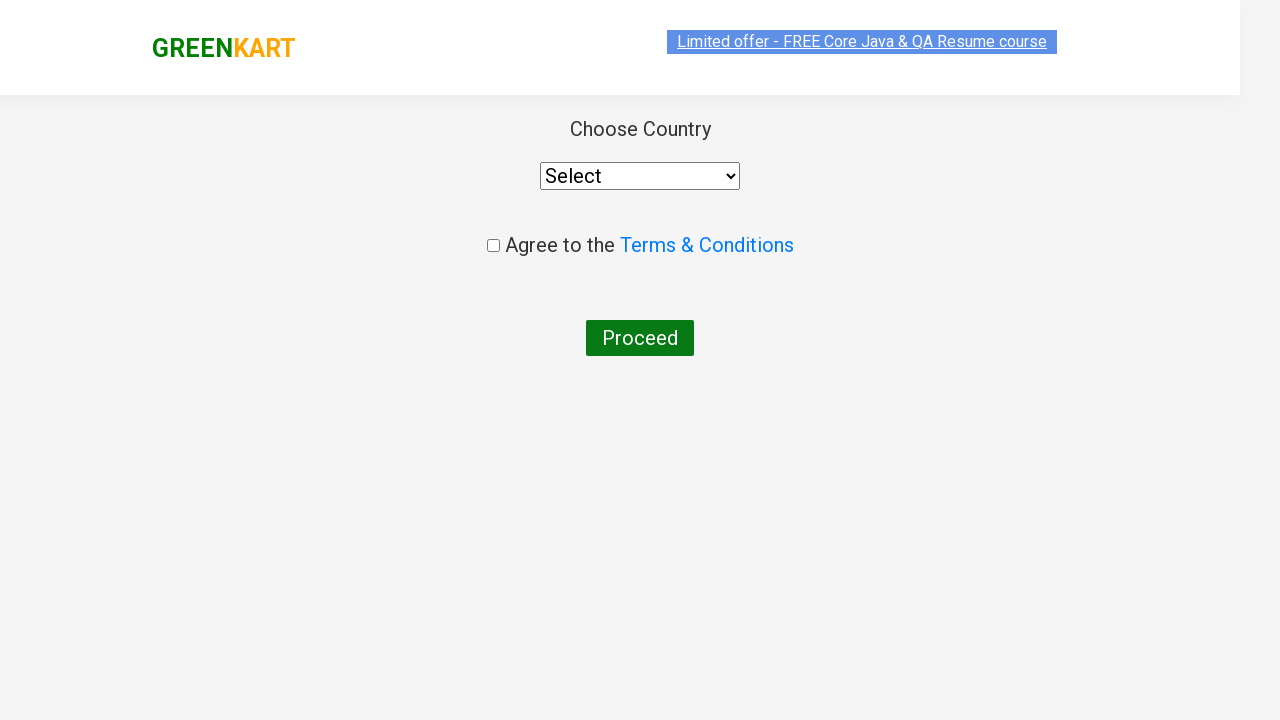

Selected 'India' from country dropdown on select[style*='width: 200px;']
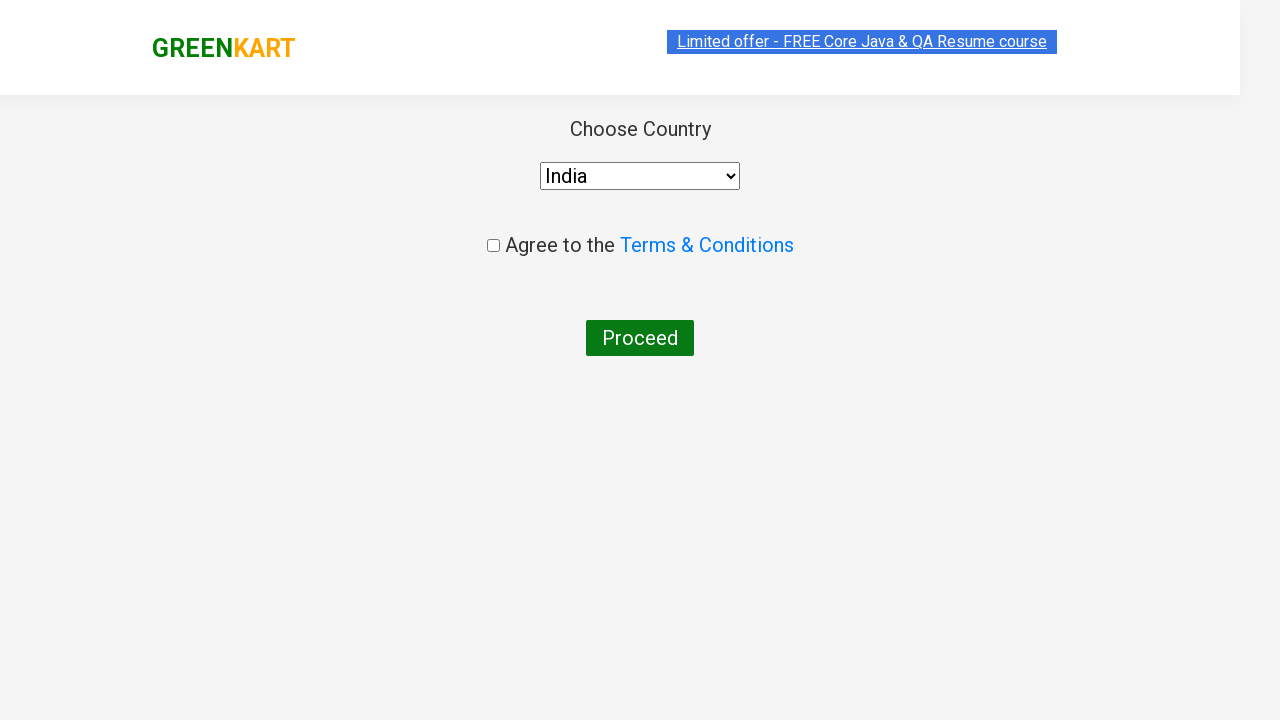

Checked terms and conditions checkbox at (493, 246) on input[class*='chkAgree']
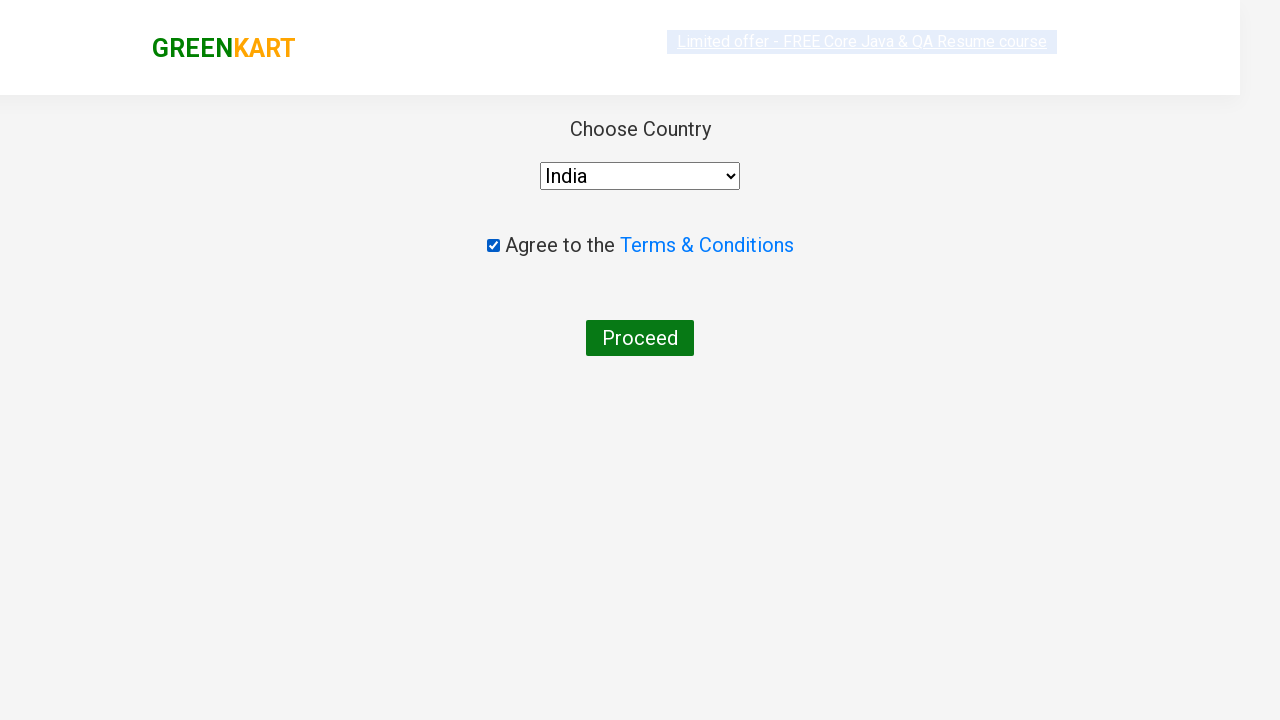

Clicked 'Proceed' button to complete order at (640, 338) on xpath=//button[contains(.,'Proceed')]
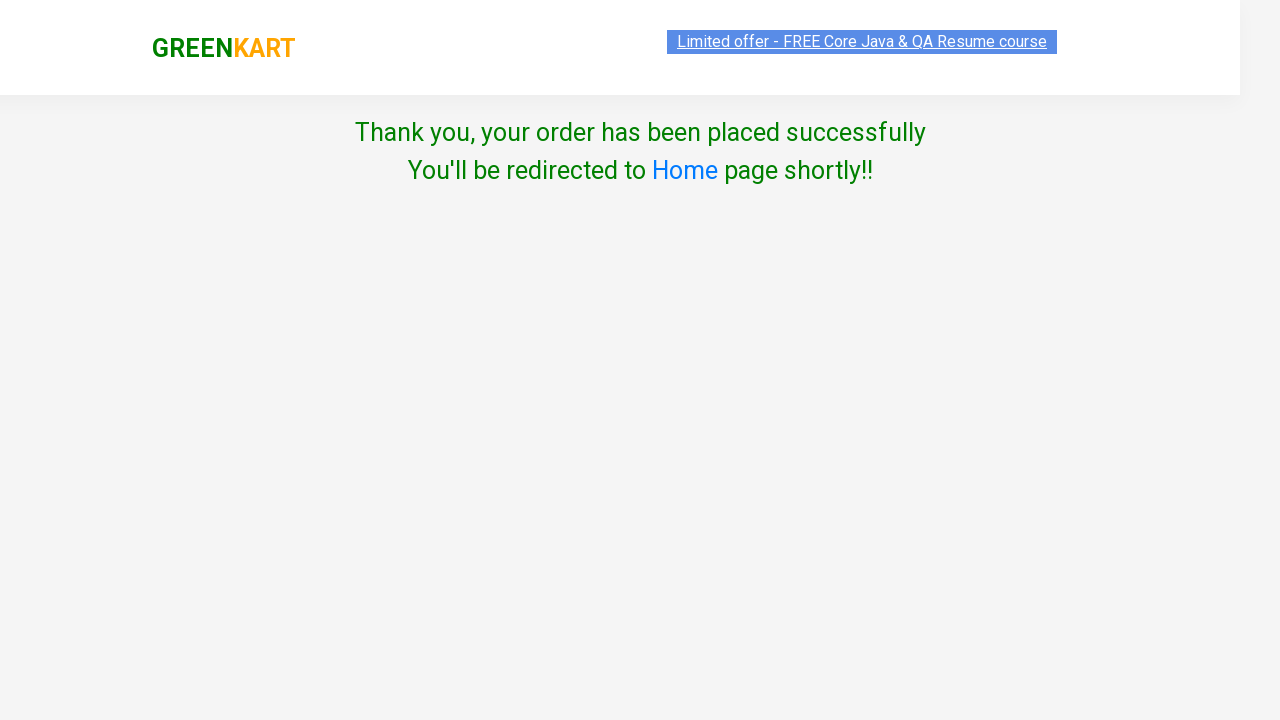

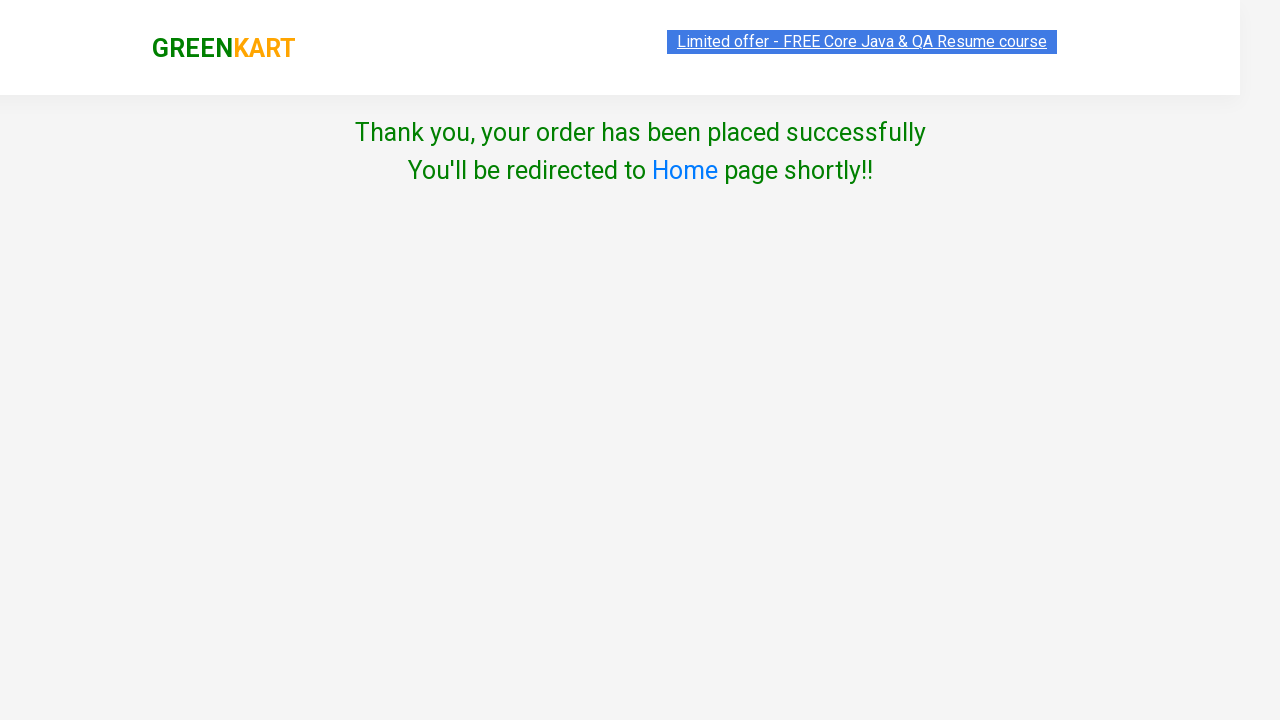